Clicks the JS Prompt button, dismisses the prompt by clicking Cancel, and verifies the result shows null

Starting URL: https://the-internet.herokuapp.com/javascript_alerts

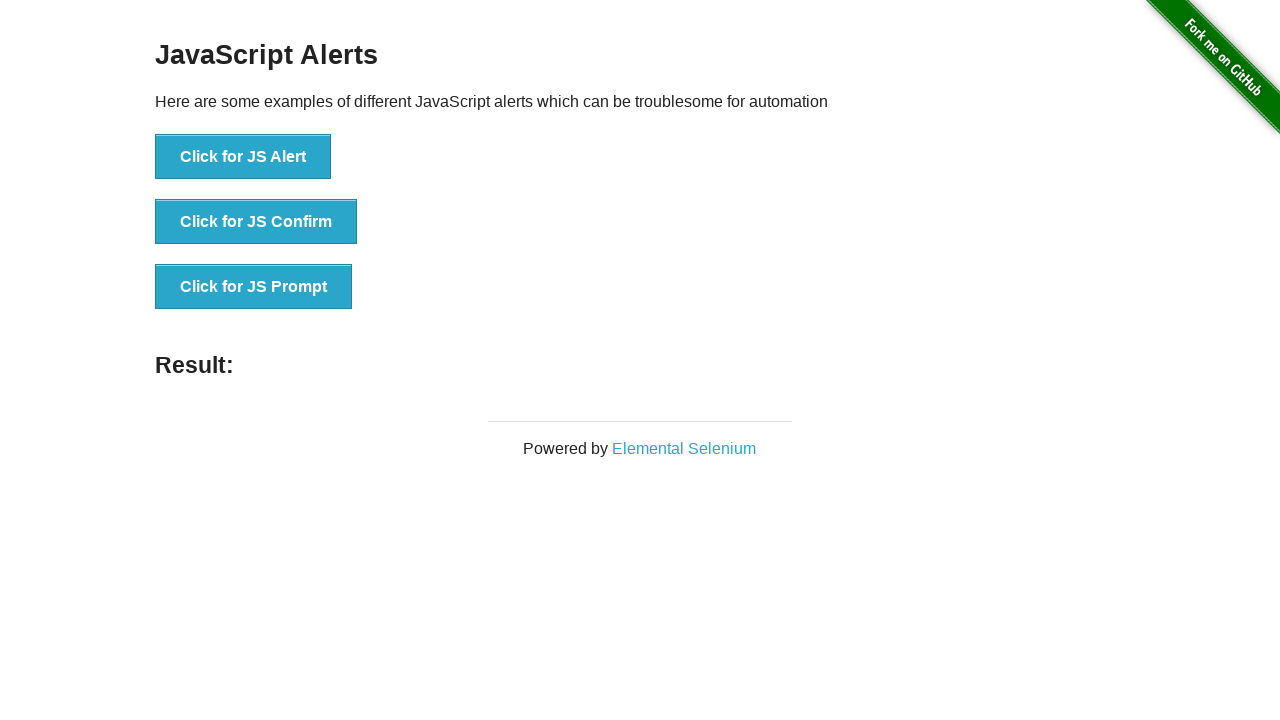

Set up dialog handler to dismiss the prompt by clicking Cancel
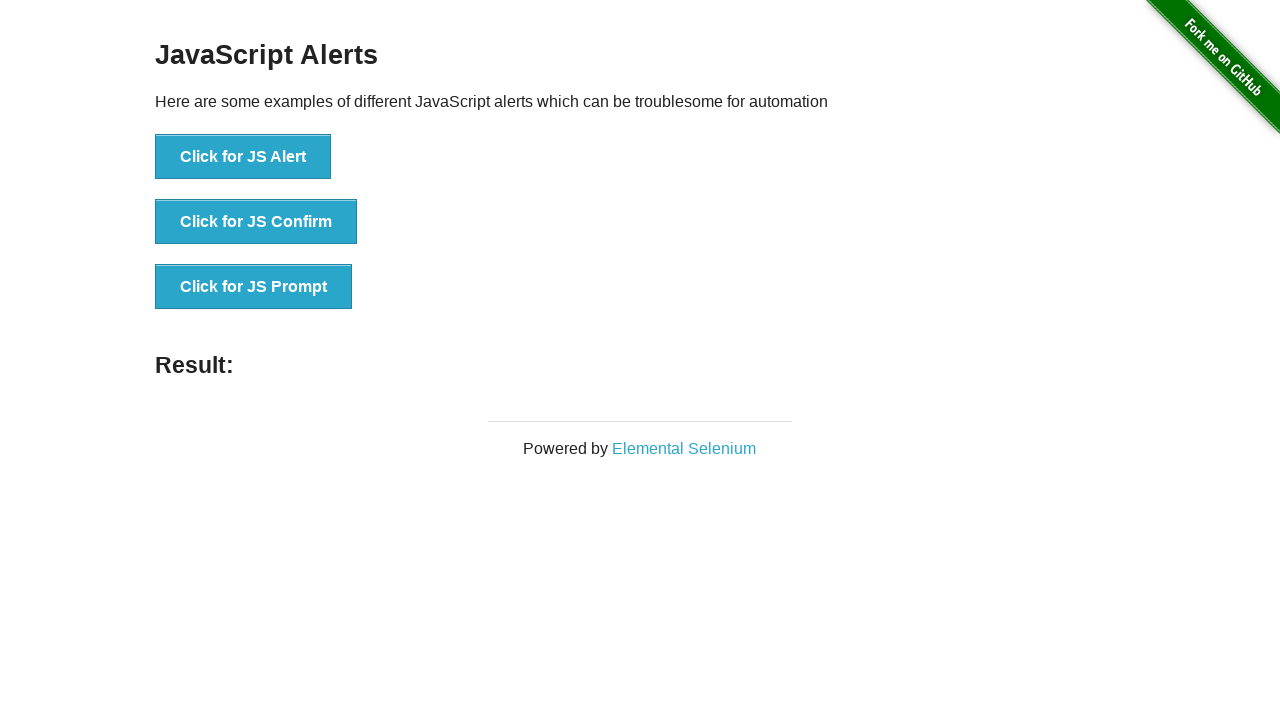

Clicked the JS Prompt button at (254, 287) on button[onclick='jsPrompt()']
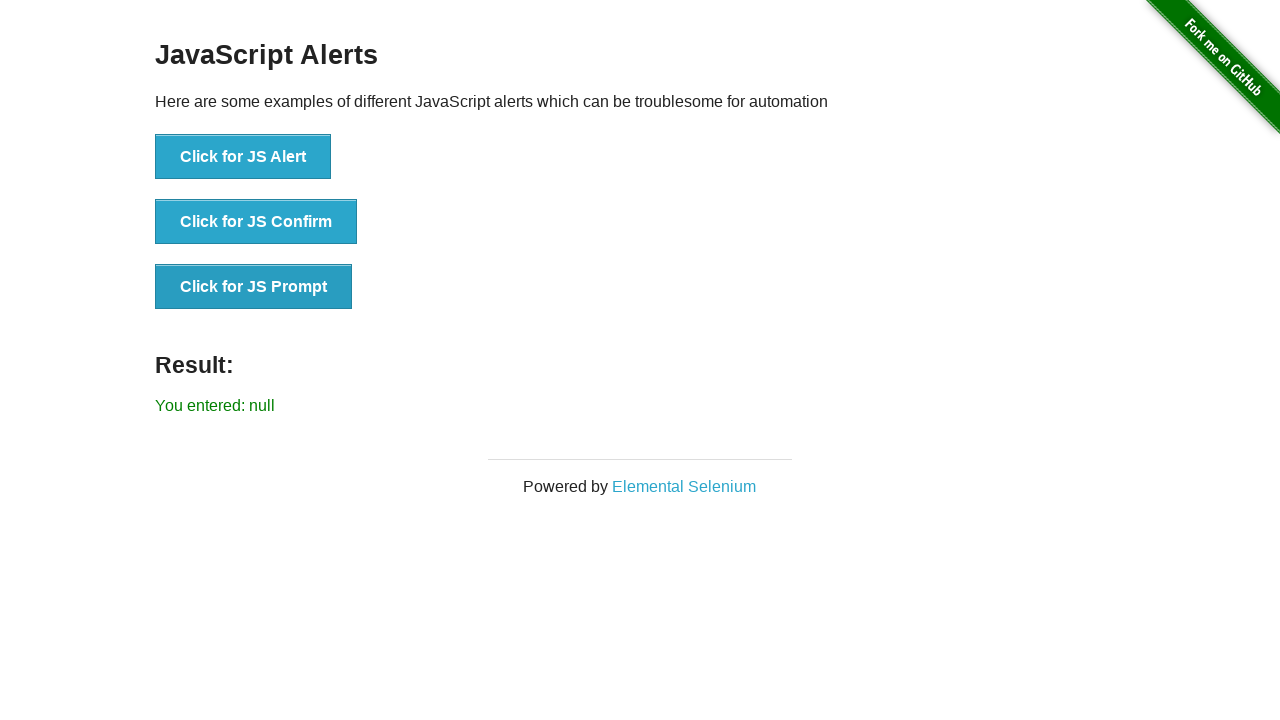

Result message element appeared after dismissing prompt
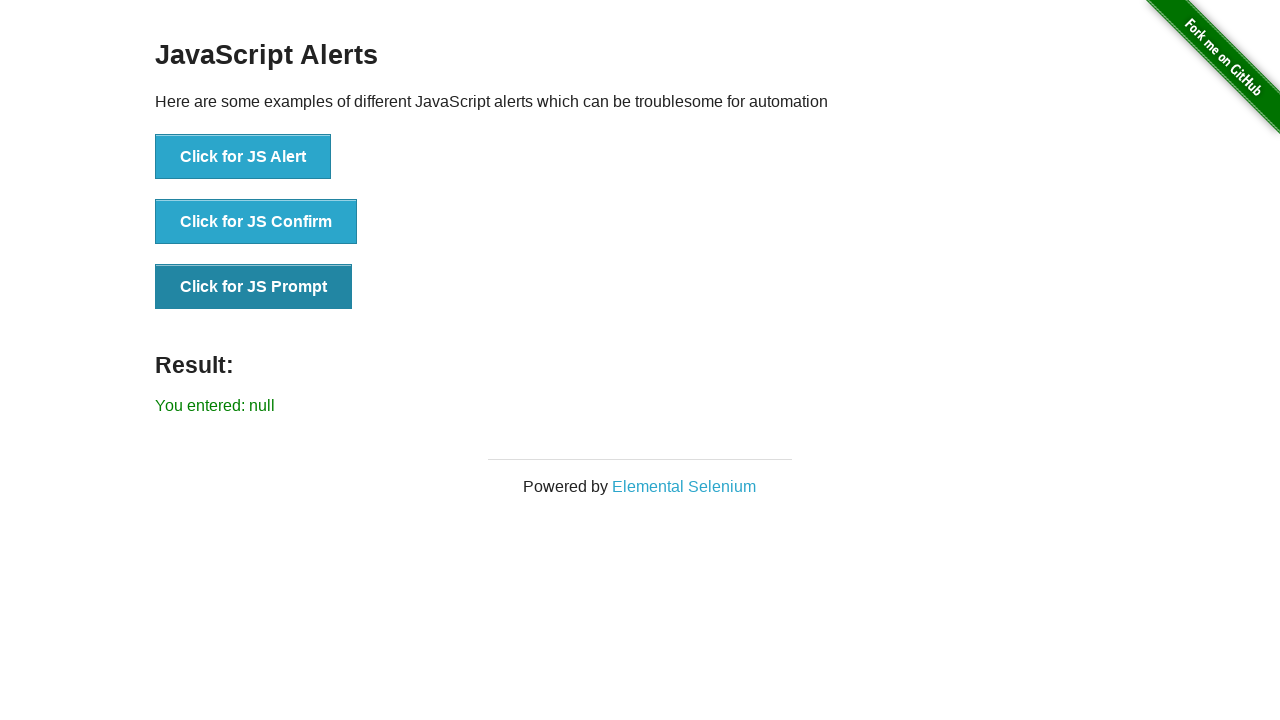

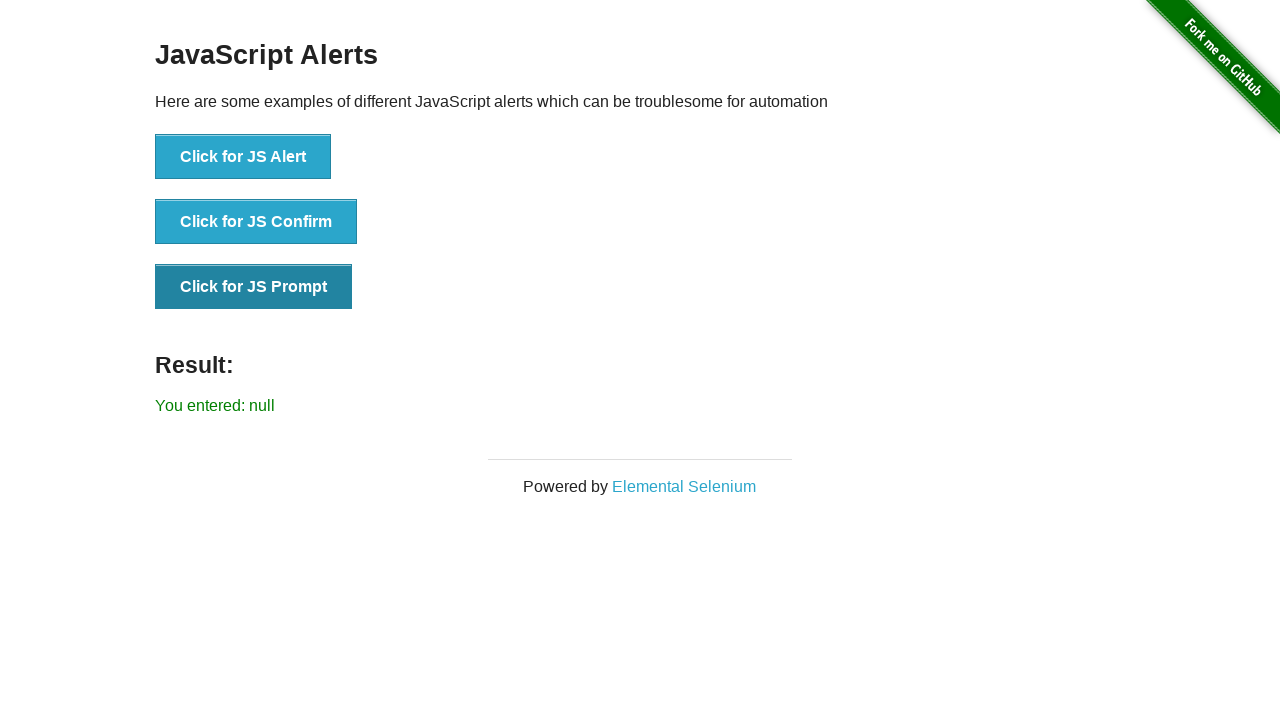